Tests keyboard copy-paste functionality by filling a field, selecting all, copying, and pasting to another field

Starting URL: https://testautomationpractice.blogspot.com

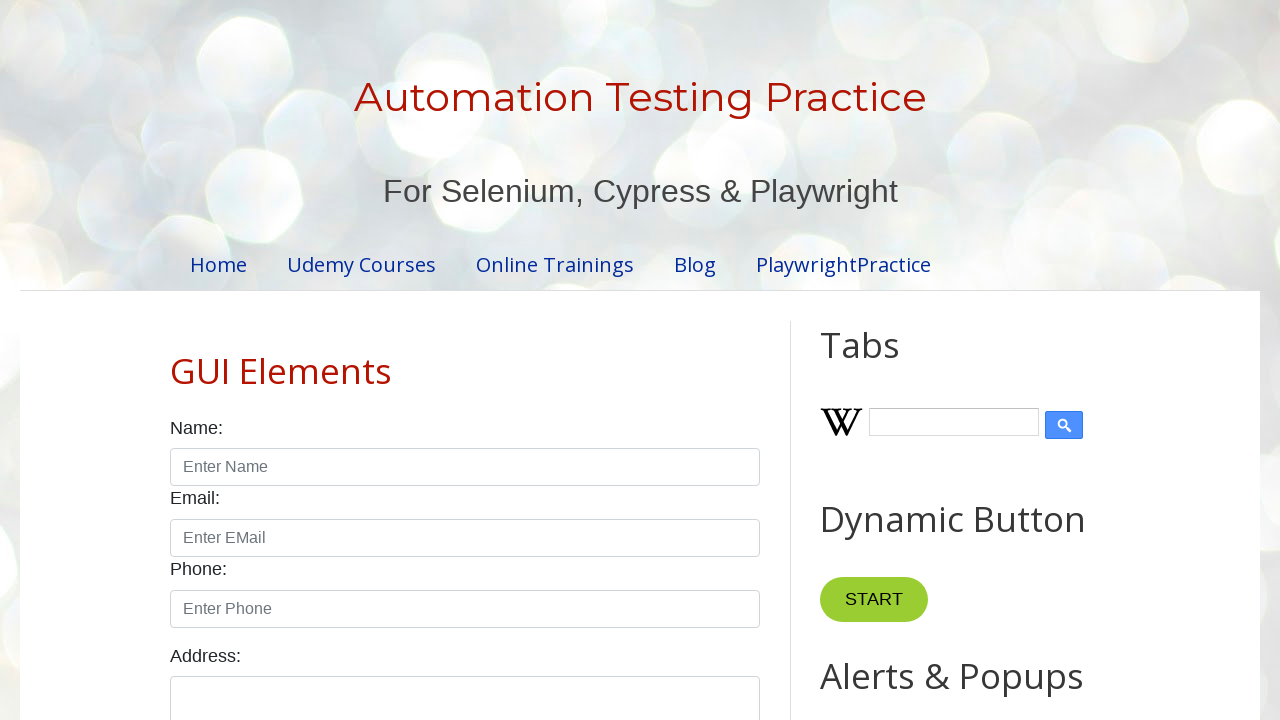

Filled first field with 'My name is Sachin.' on #field1
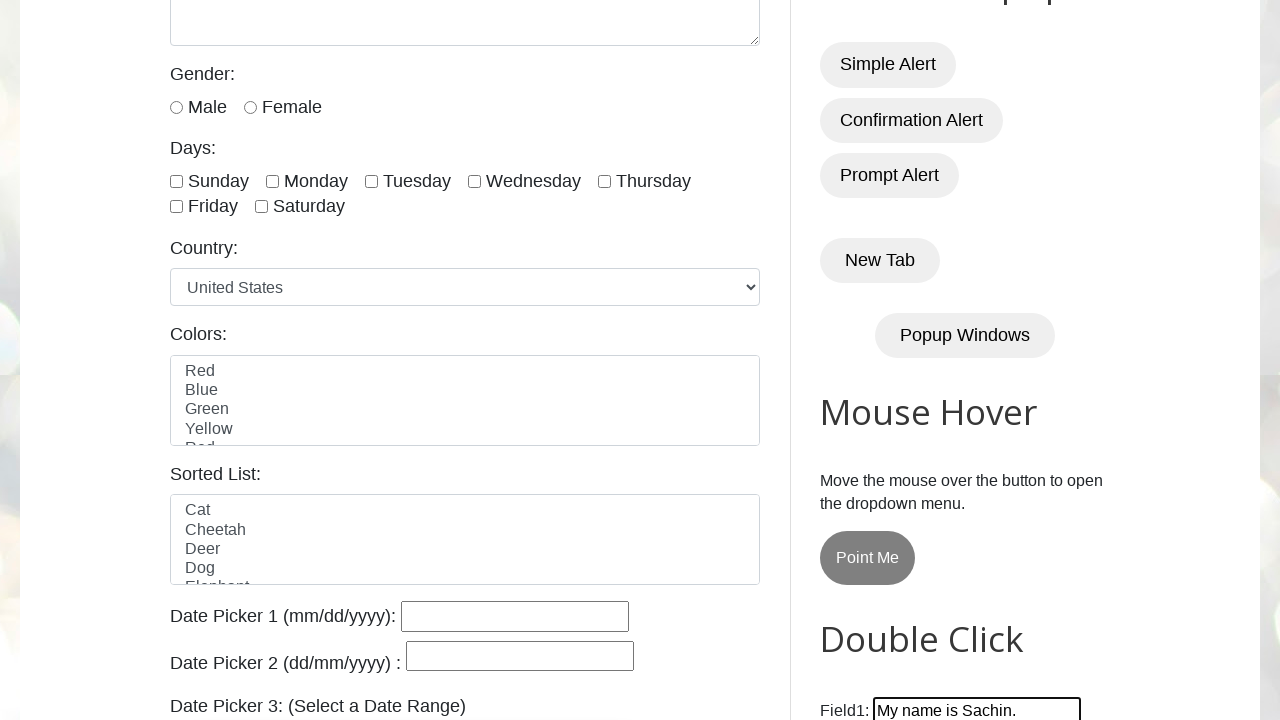

Selected all text in first field using Ctrl+A on #field1
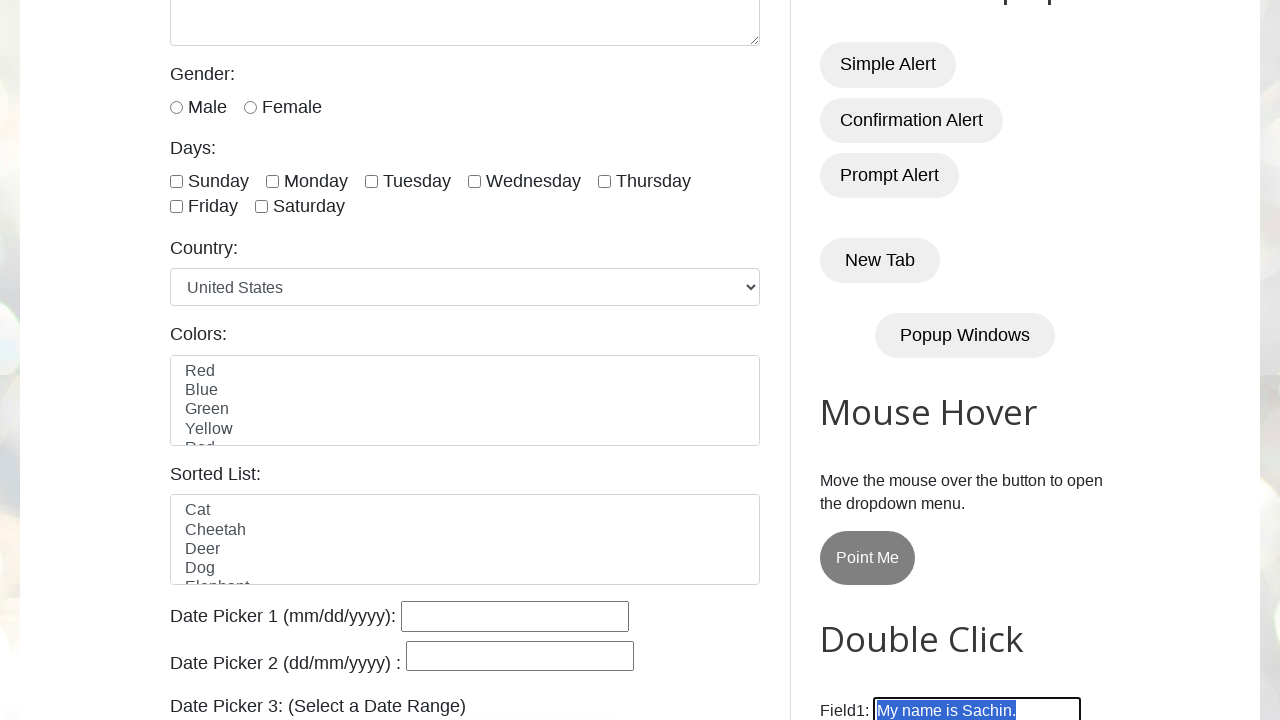

Copied text from first field using Ctrl+C on #field1
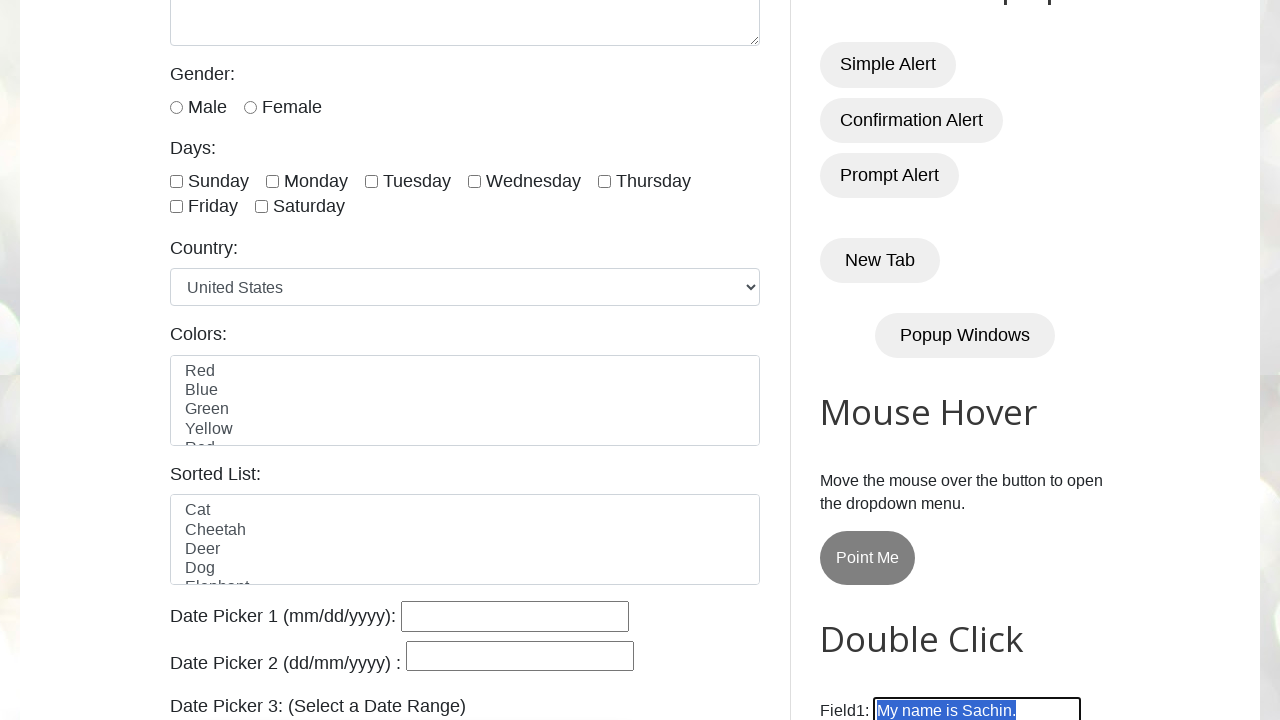

Pasted text into second field using Ctrl+V on #field2
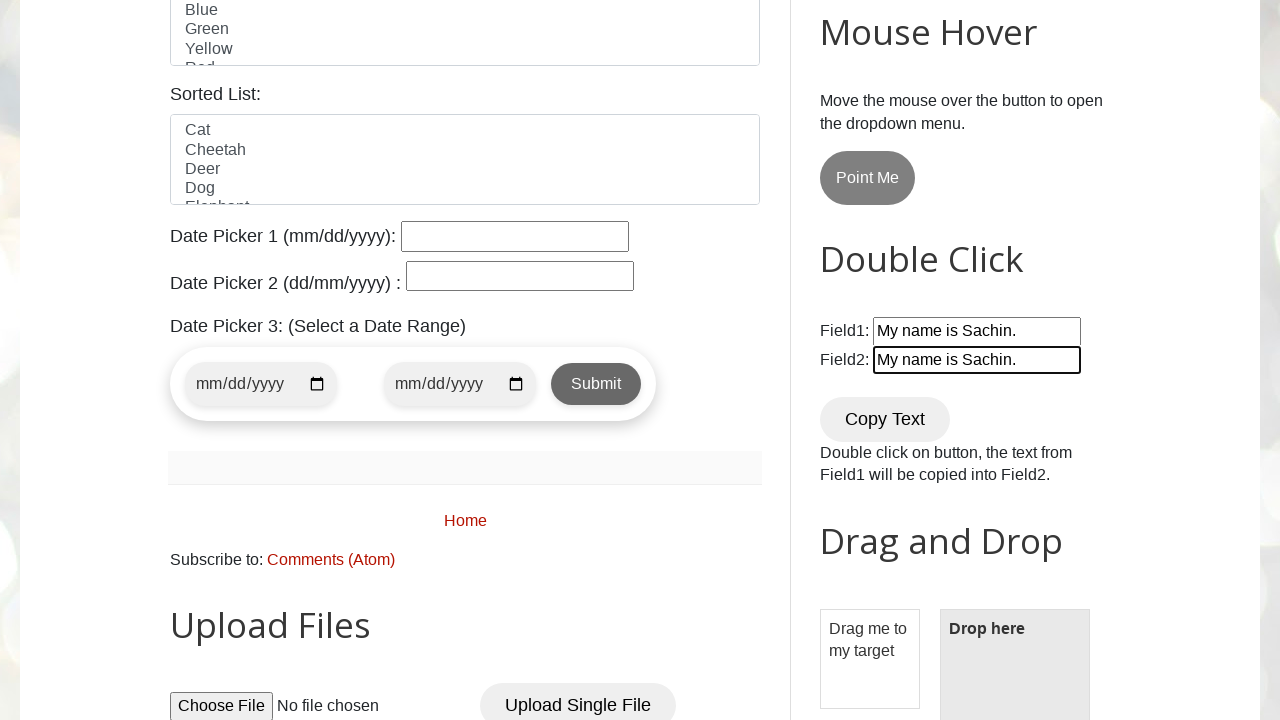

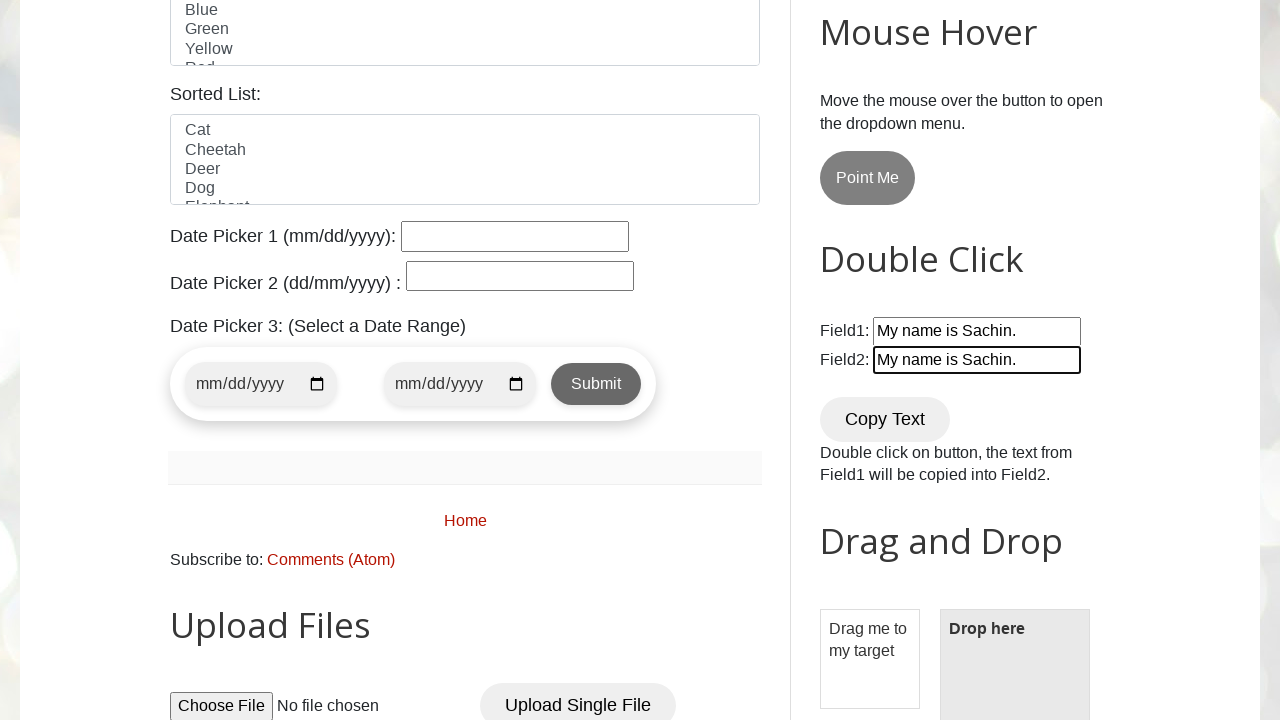